Tests the comment textarea functionality by entering a comment and verifying it was entered correctly

Starting URL: https://saucelabs.com/test/guinea-pig

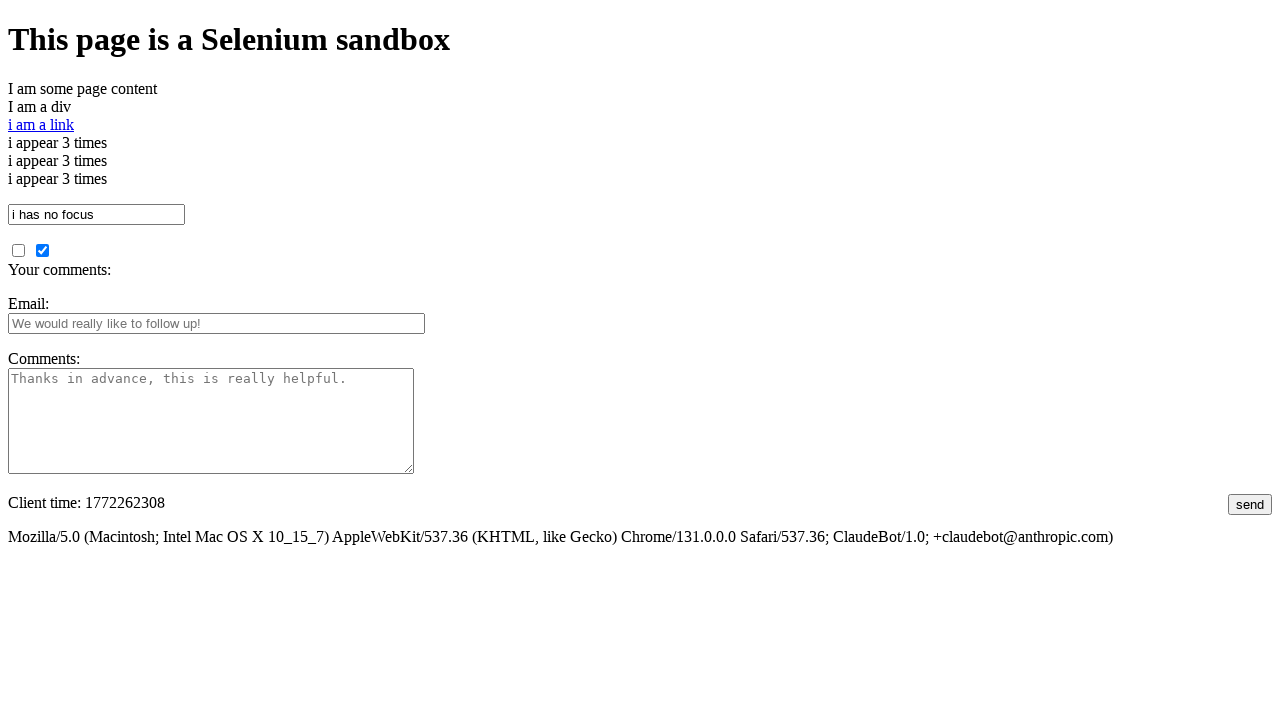

Generated random UUID for comment text
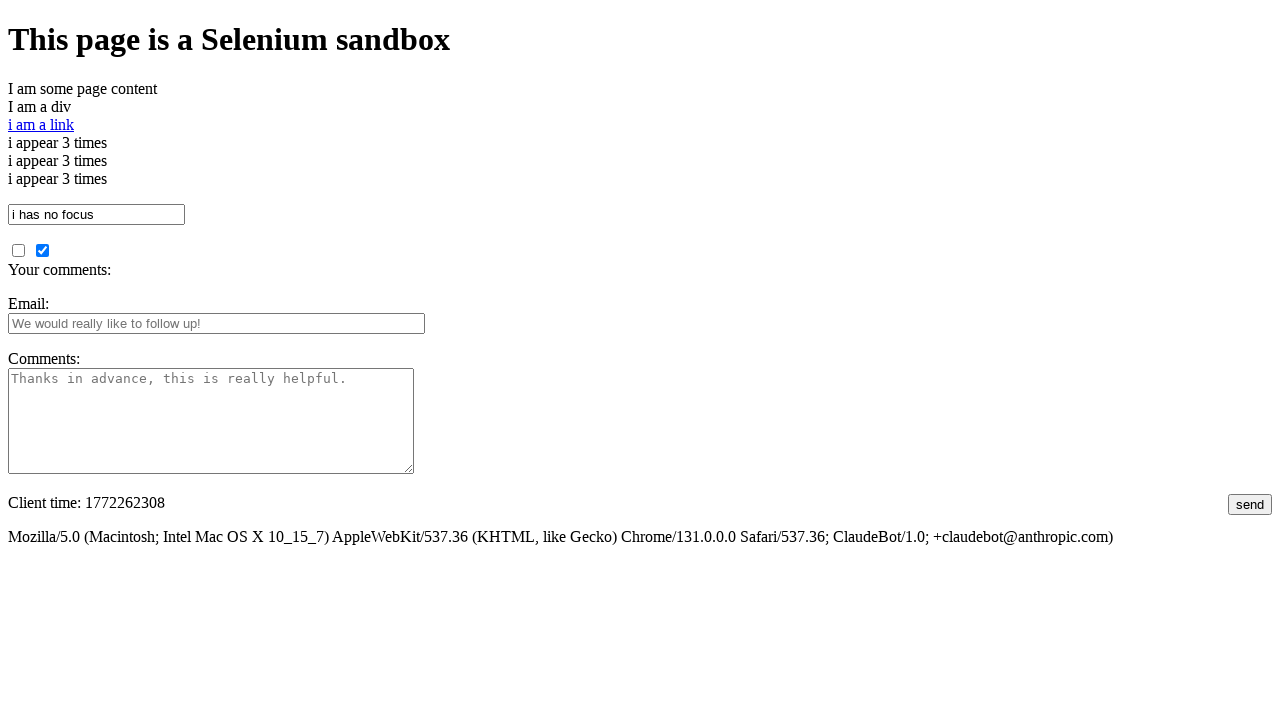

Filled comment textarea with: e792102a-c49e-4765-80a4-dbf5f1919c12 on textarea#comments
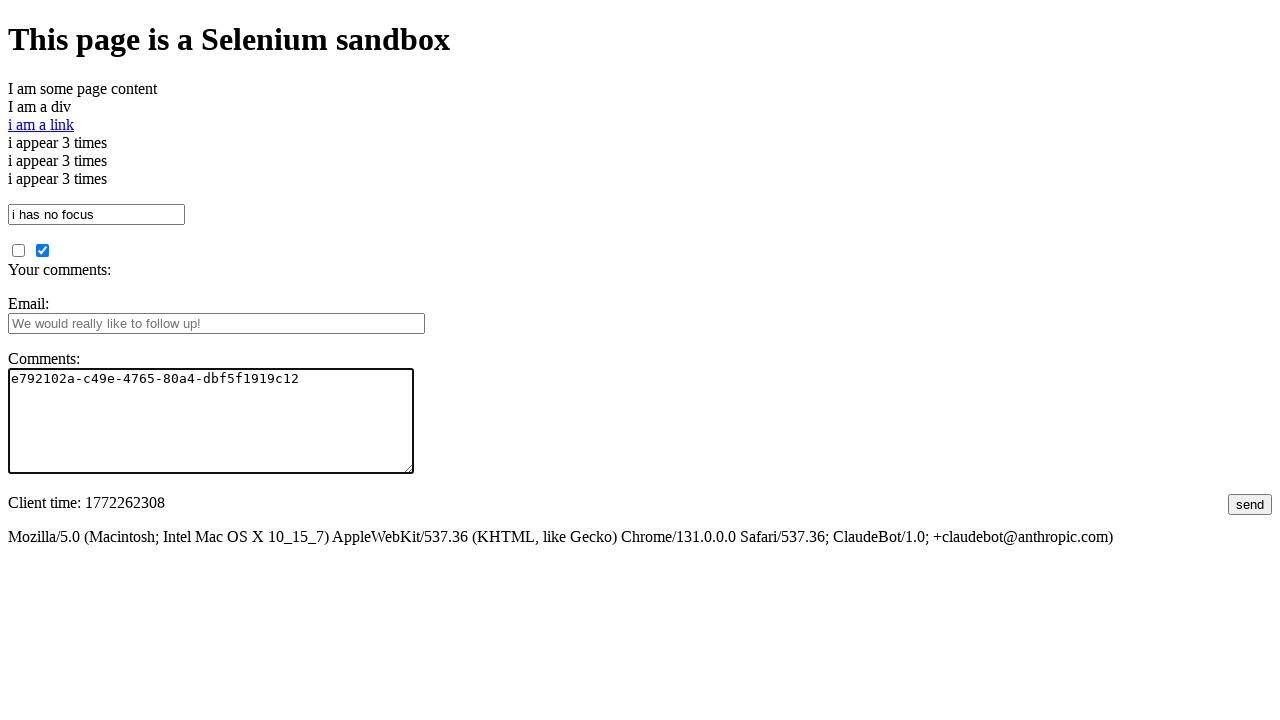

Retrieved comment value from textarea
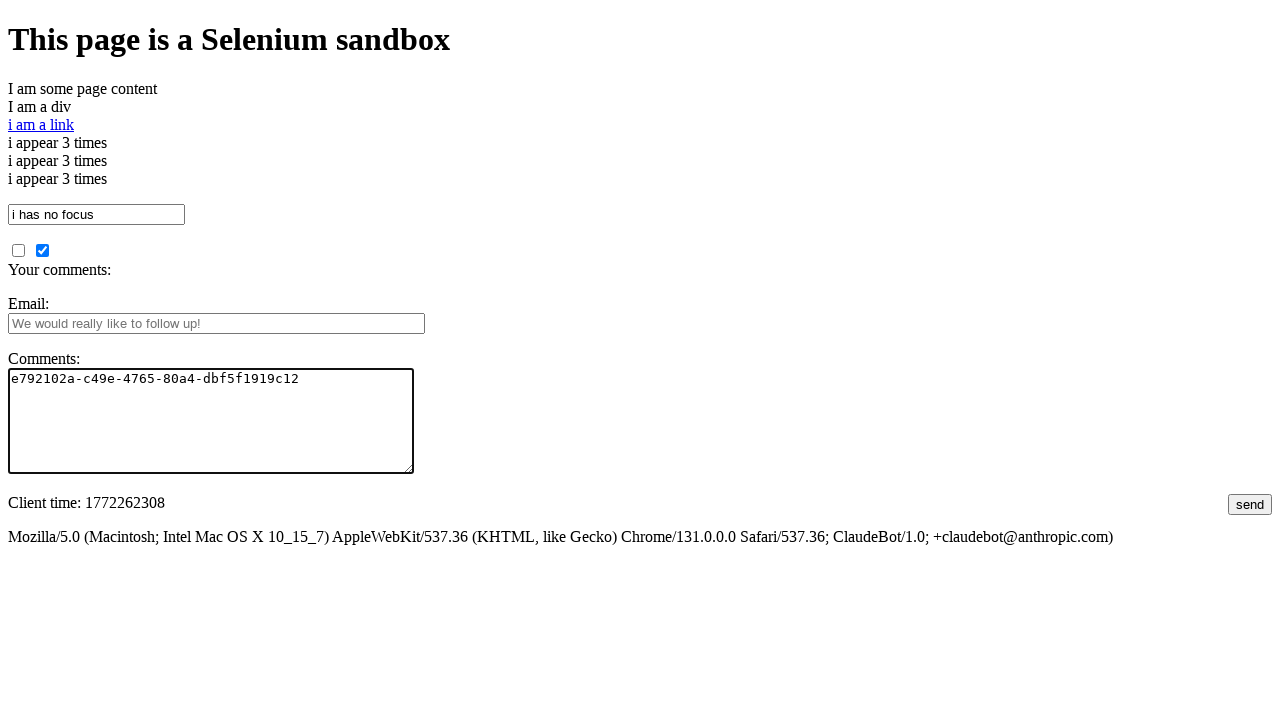

Verified comment text matches expected value
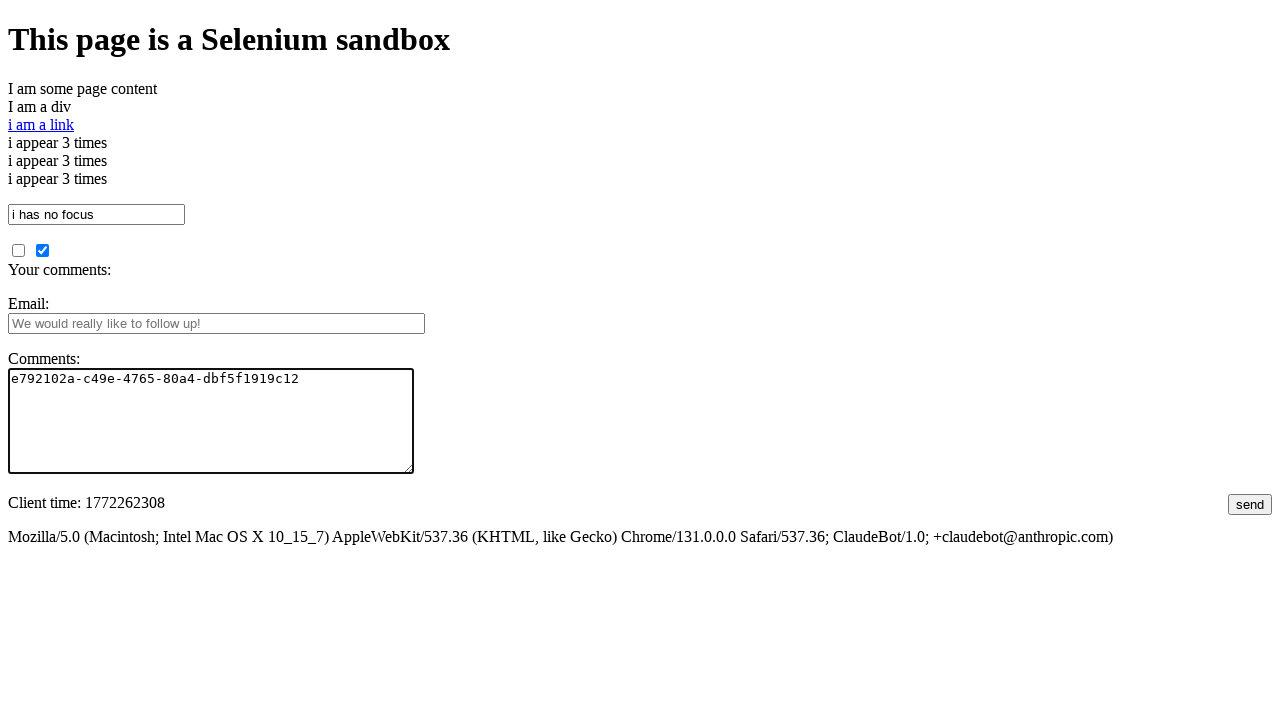

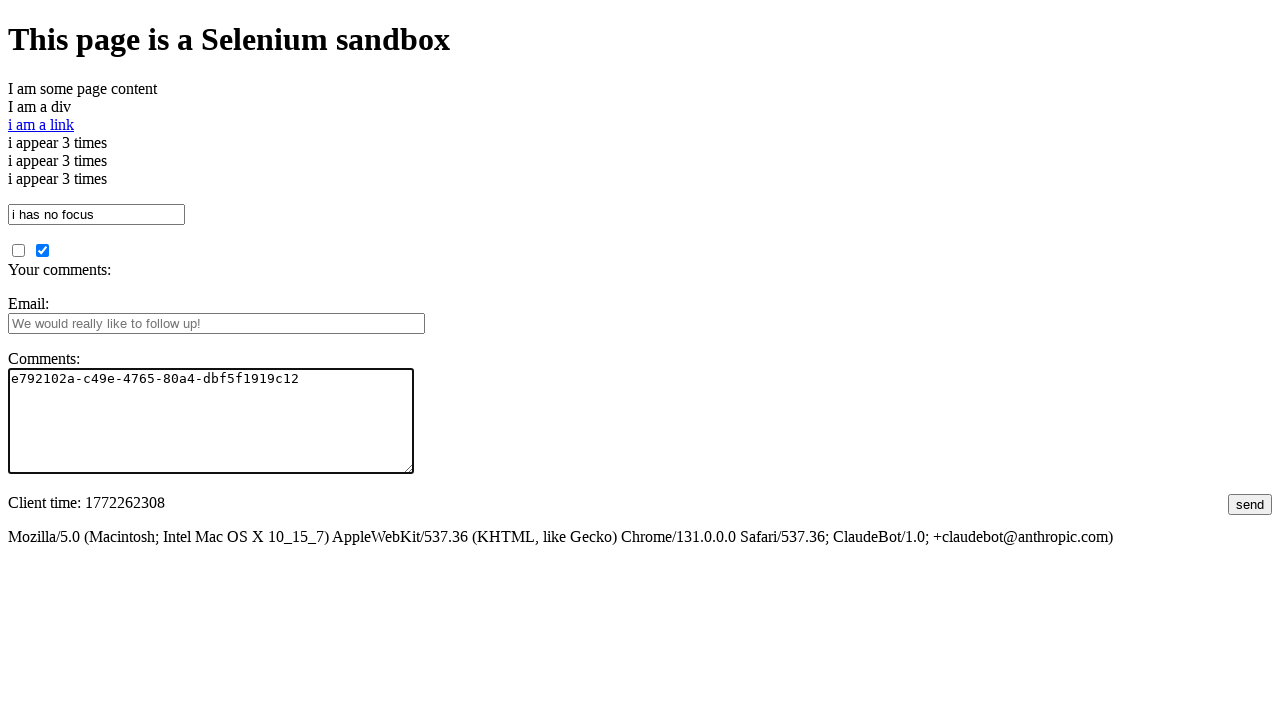